Tests the Calley Pro features page by loading it in a mobile viewport size (414x896 pixels, simulating an iPhone XR) to verify responsive design.

Starting URL: https://www.getcalley.com/calley-pro-features/

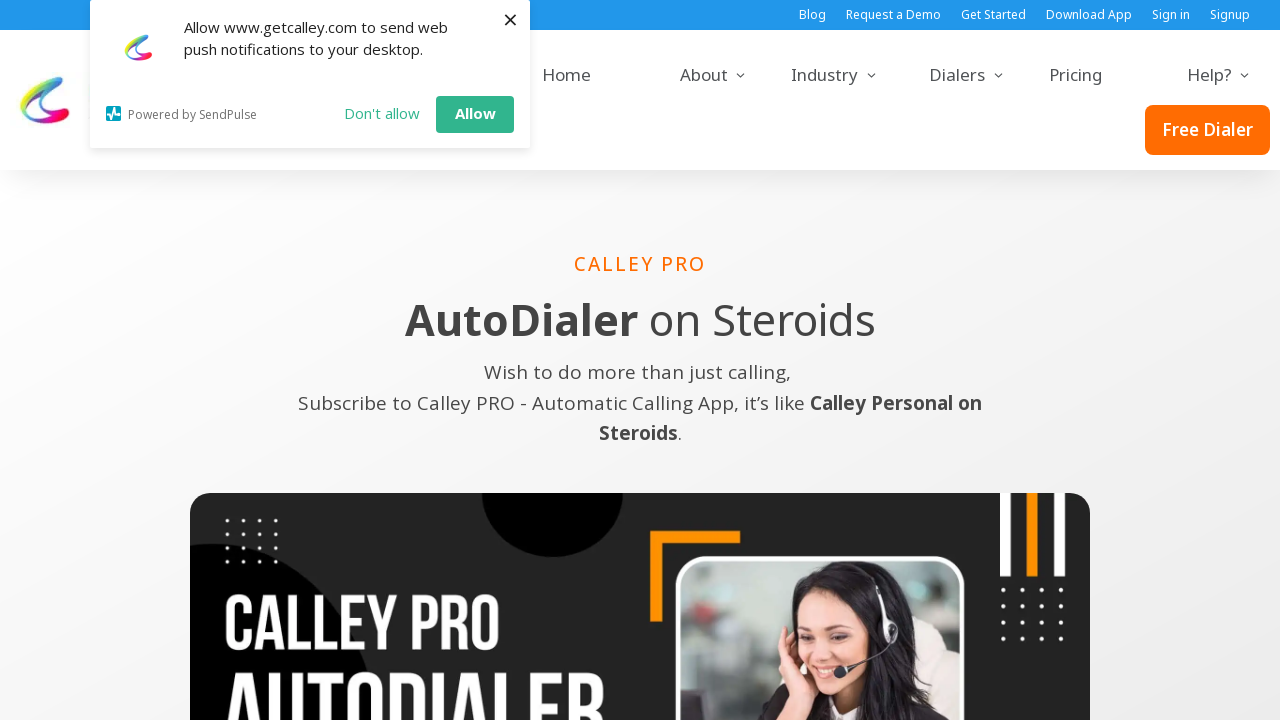

Set viewport to iPhone XR mobile dimensions (414x896 pixels)
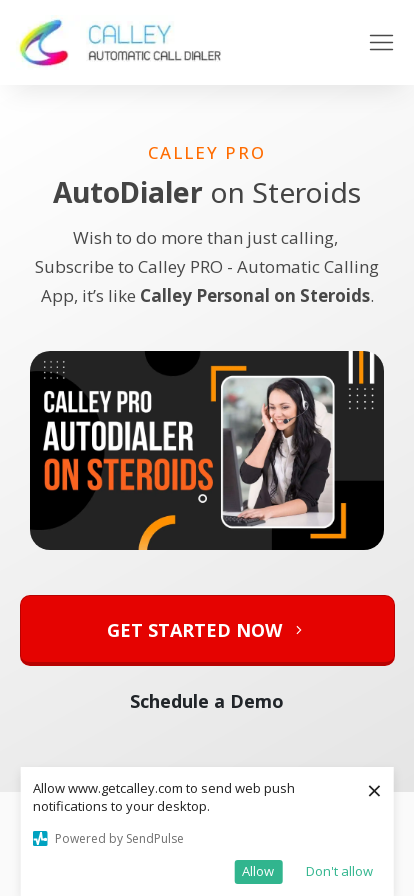

Waited 1 second for page content to render at mobile viewport size
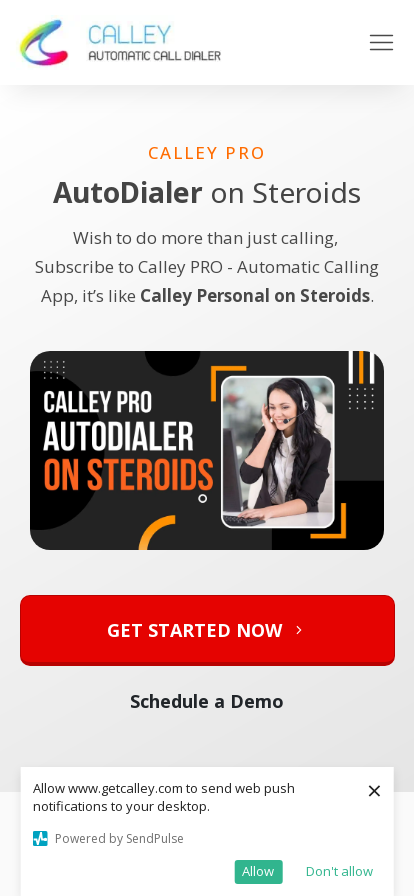

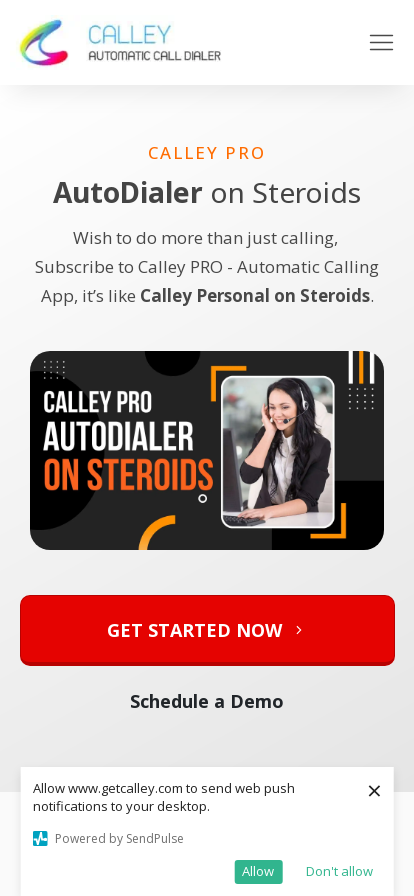